Tests registration form validation when email confirmation doesn't match the original email

Starting URL: https://alada.vn/tai-khoan/dang-ky.html

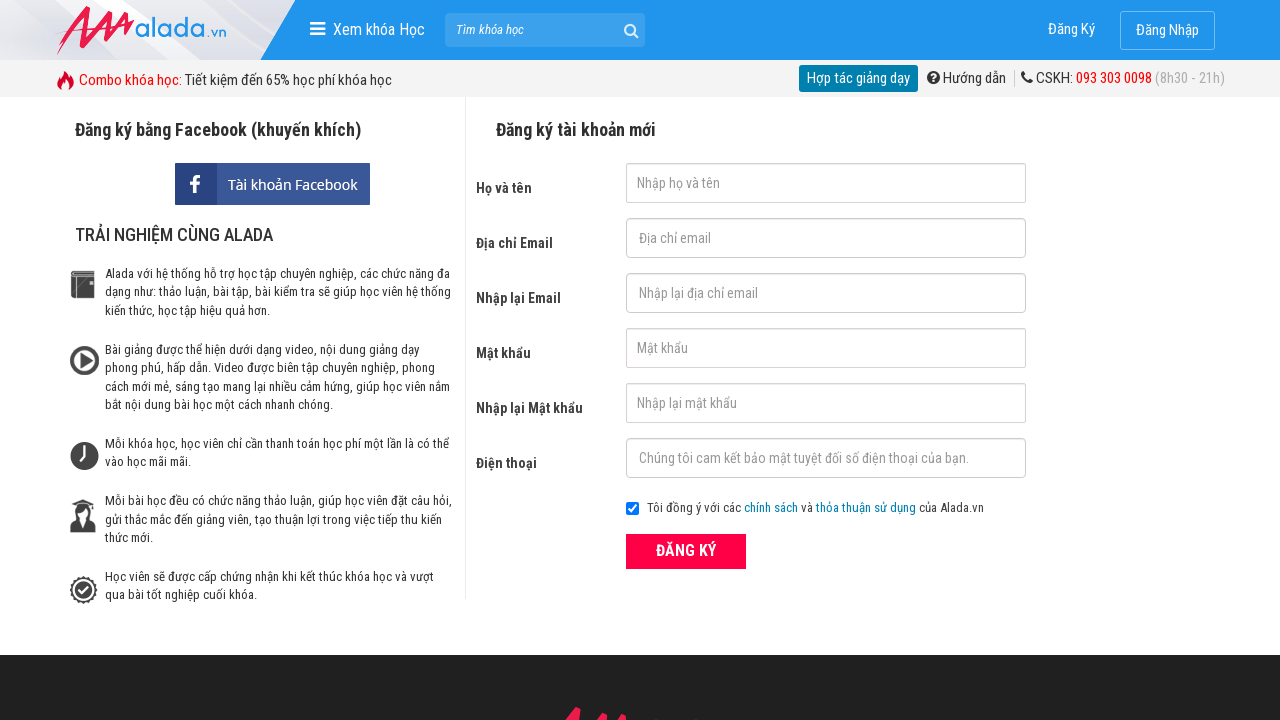

Filled first name field with 'Joe Biden' on #txtFirstname
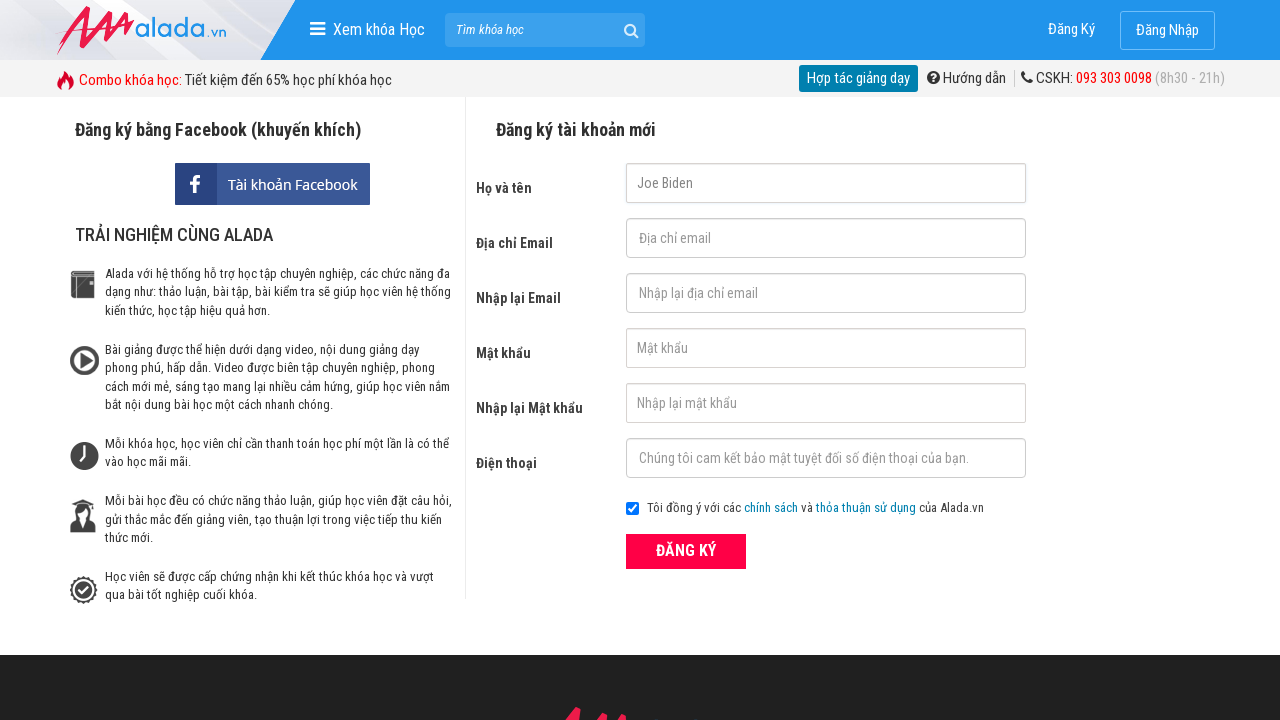

Filled email field with 'joe@biden.com' on #txtEmail
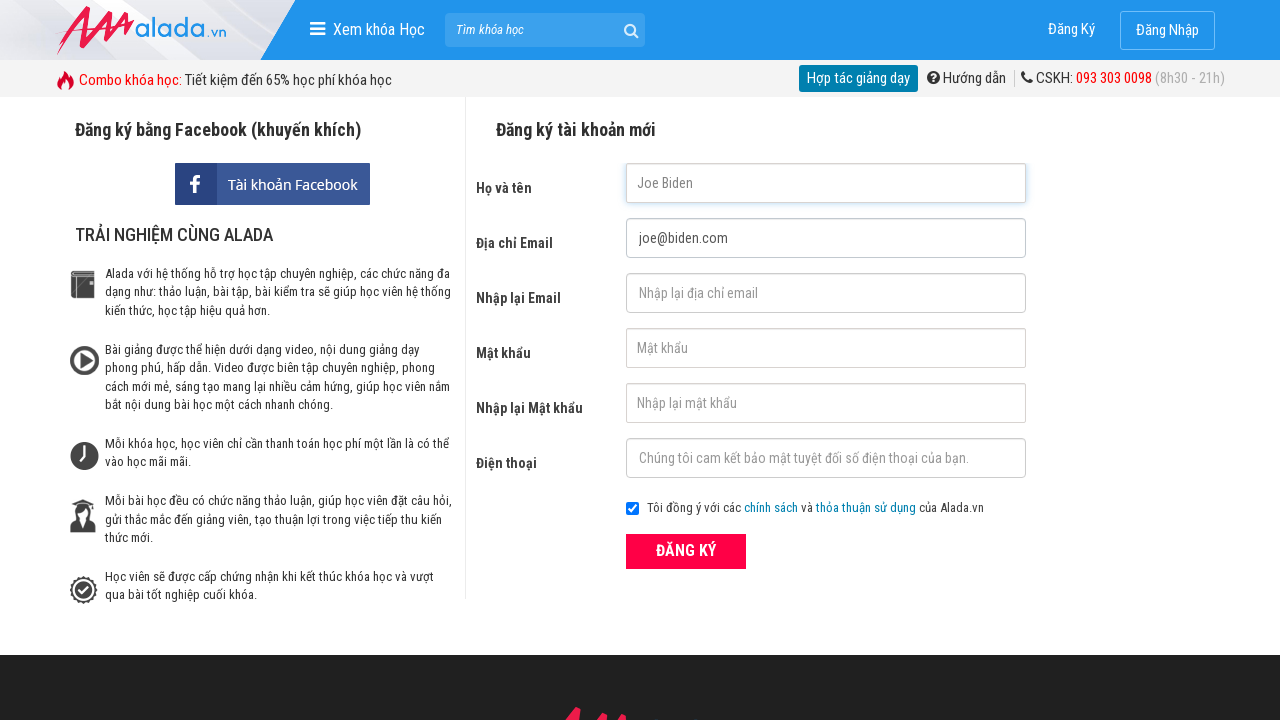

Filled confirm email field with mismatched value 'joebiden' on #txtCEmail
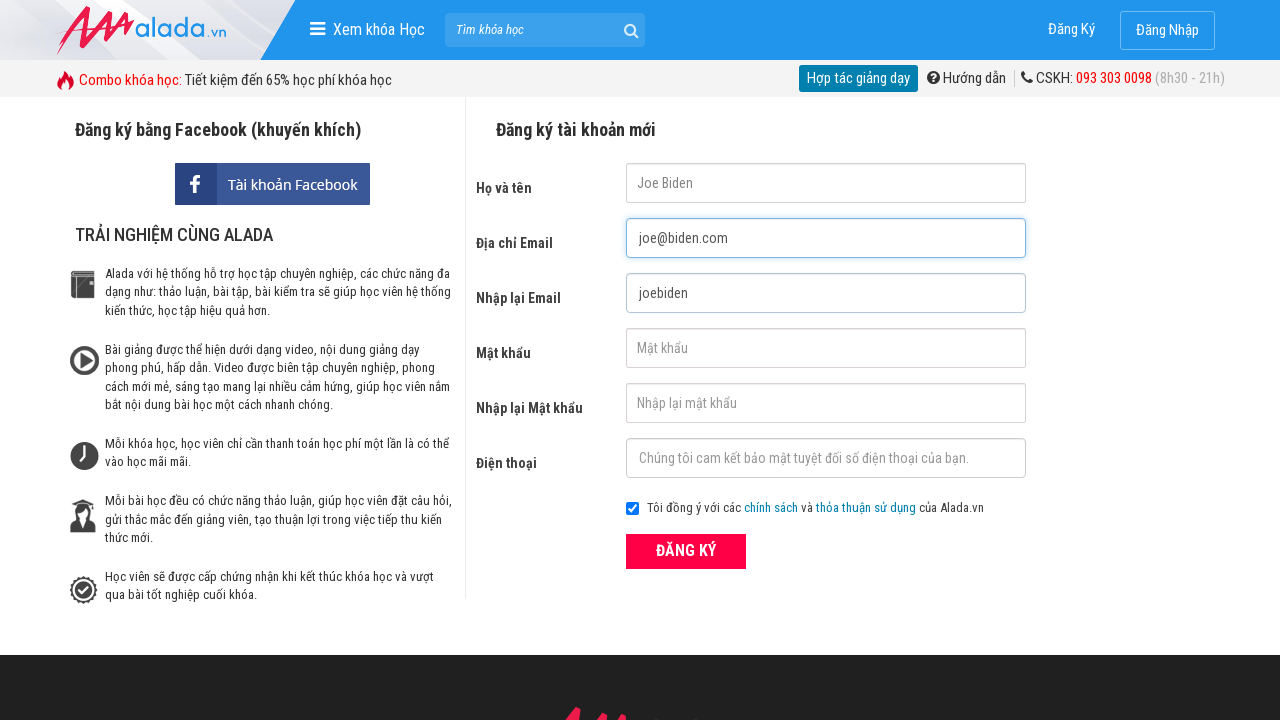

Filled password field with '123456' on #txtPassword
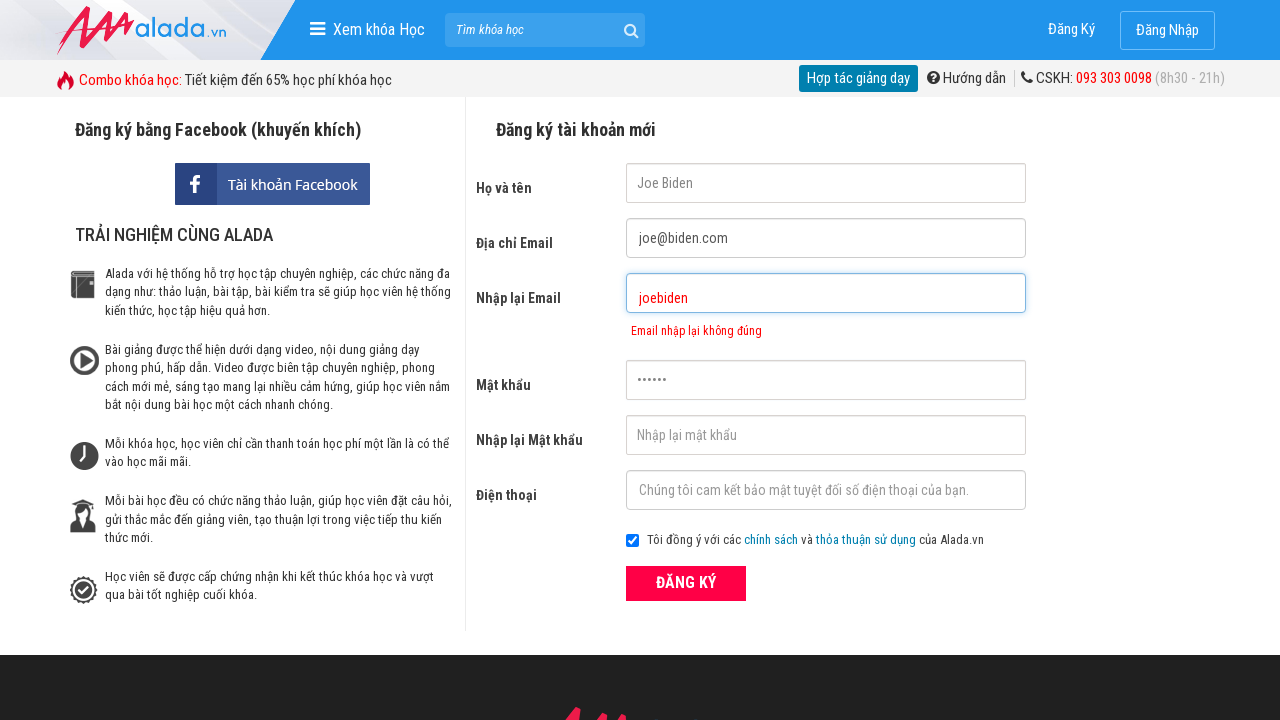

Filled confirm password field with '123456' on #txtCPassword
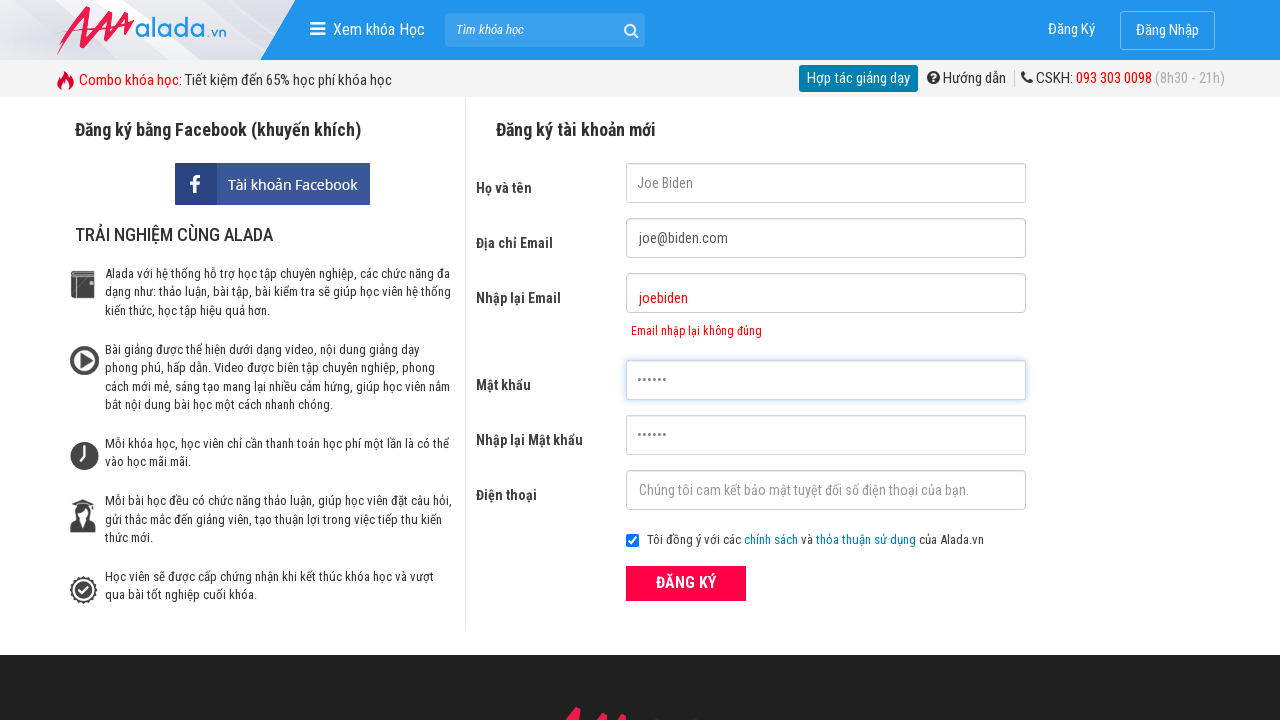

Filled phone field with '0388465783' on #txtPhone
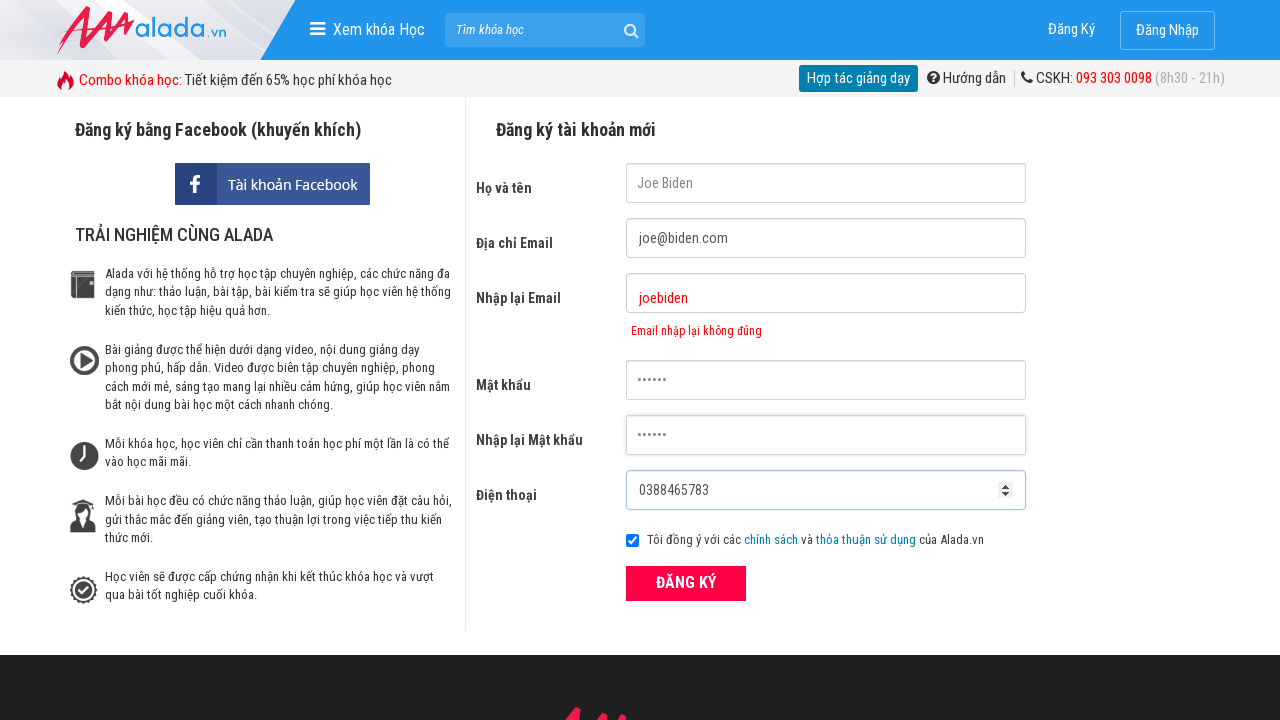

Clicked ĐĂNG KÝ (Register) submit button at (686, 583) on xpath=//button[text()='ĐĂNG KÝ' and @type='submit']
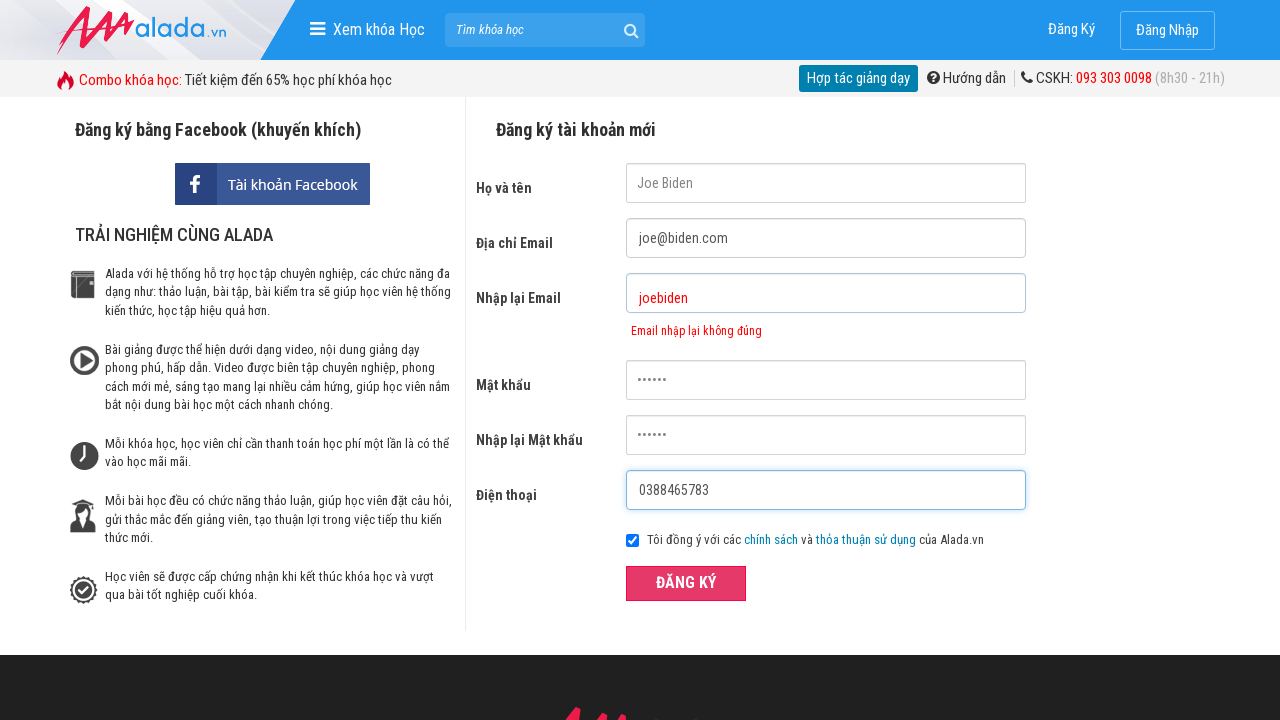

Error message appeared for mismatched email confirmation
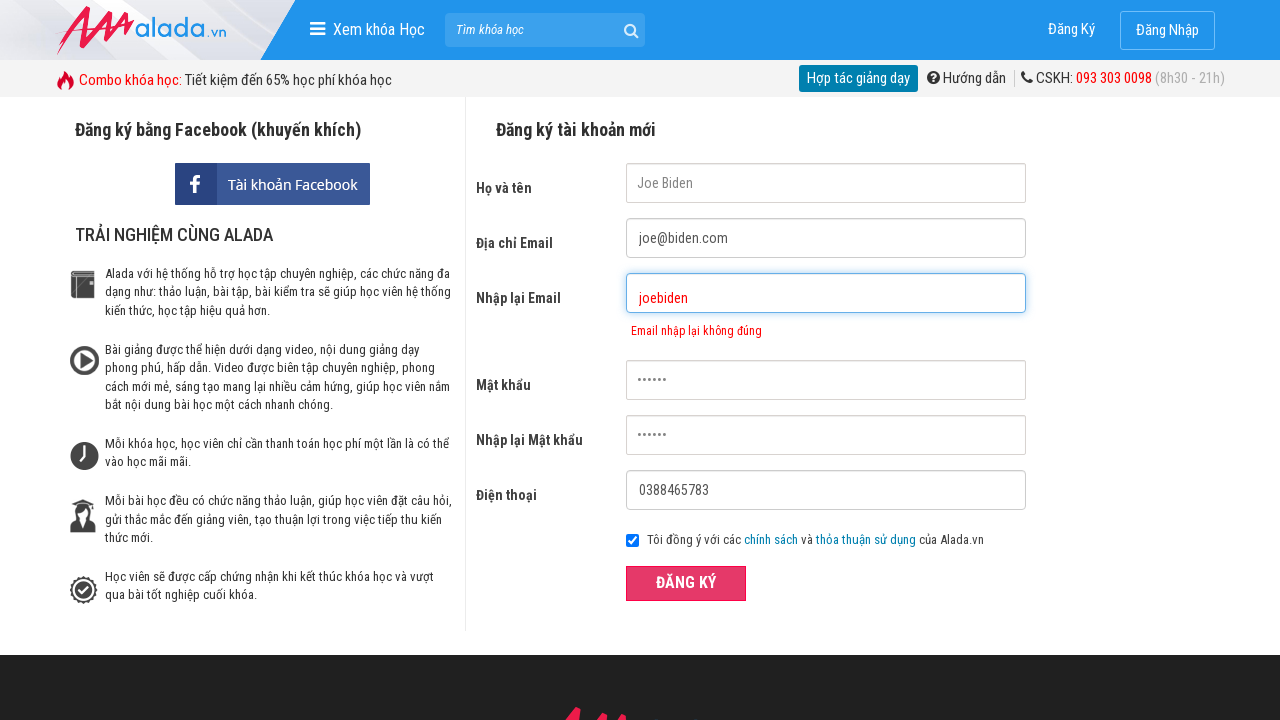

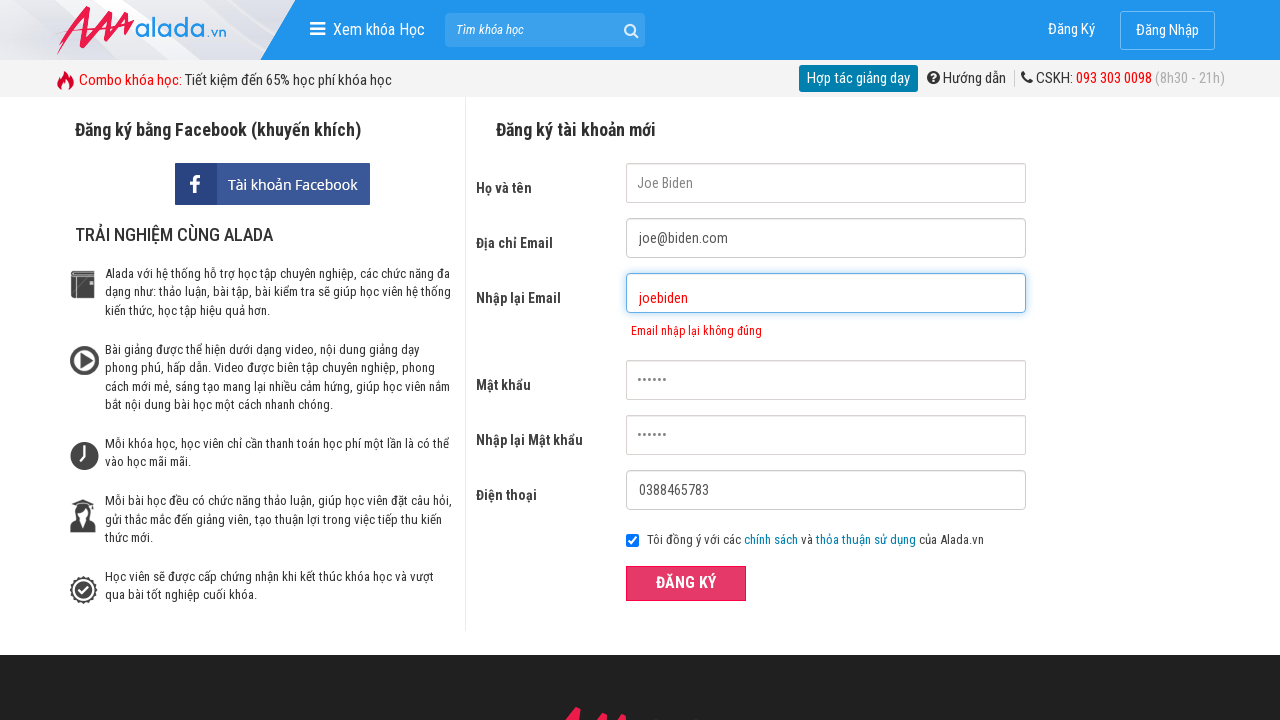